Tests the yearly subscription plan functionality on the pricing page by clicking the yearly plan toggle button, then clicking through multiple registration buttons (for 11-plus, 13-plus, and GCSE subscription plans) and verifying each redirects to the correct registration page.

Starting URL: https://smoothmaths.co.uk/pricing/

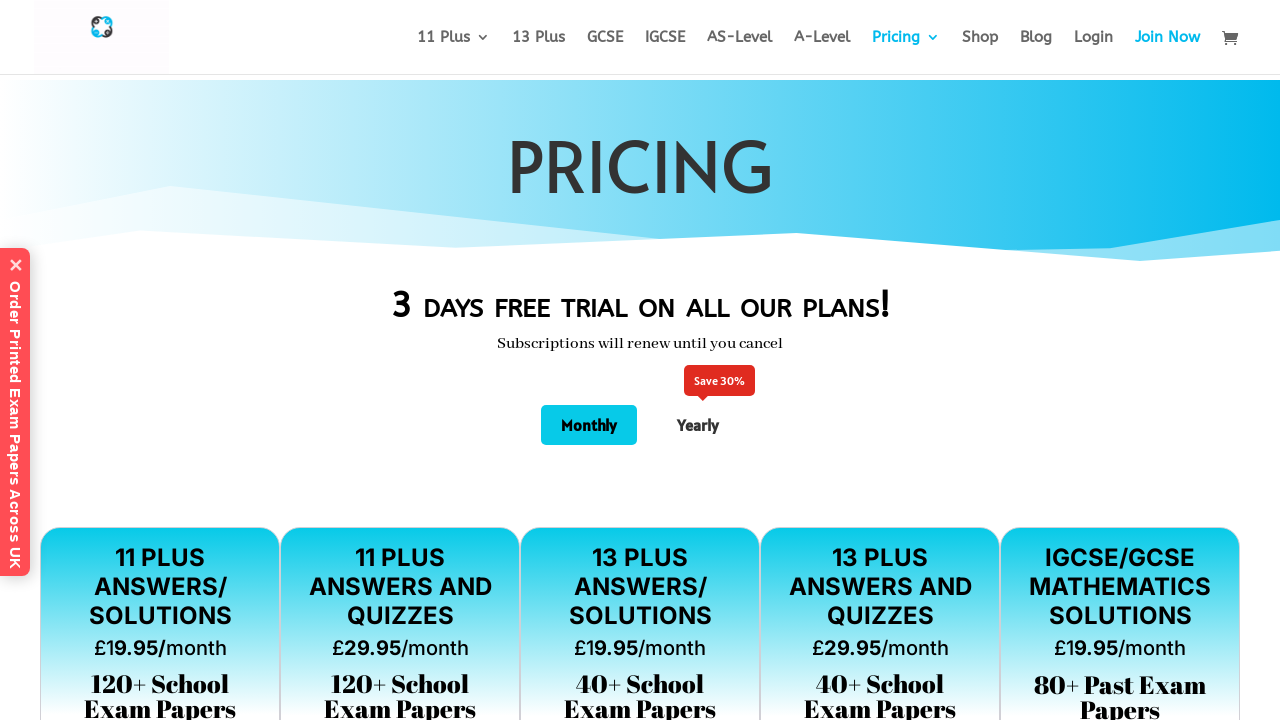

Pricing page loaded and network idle
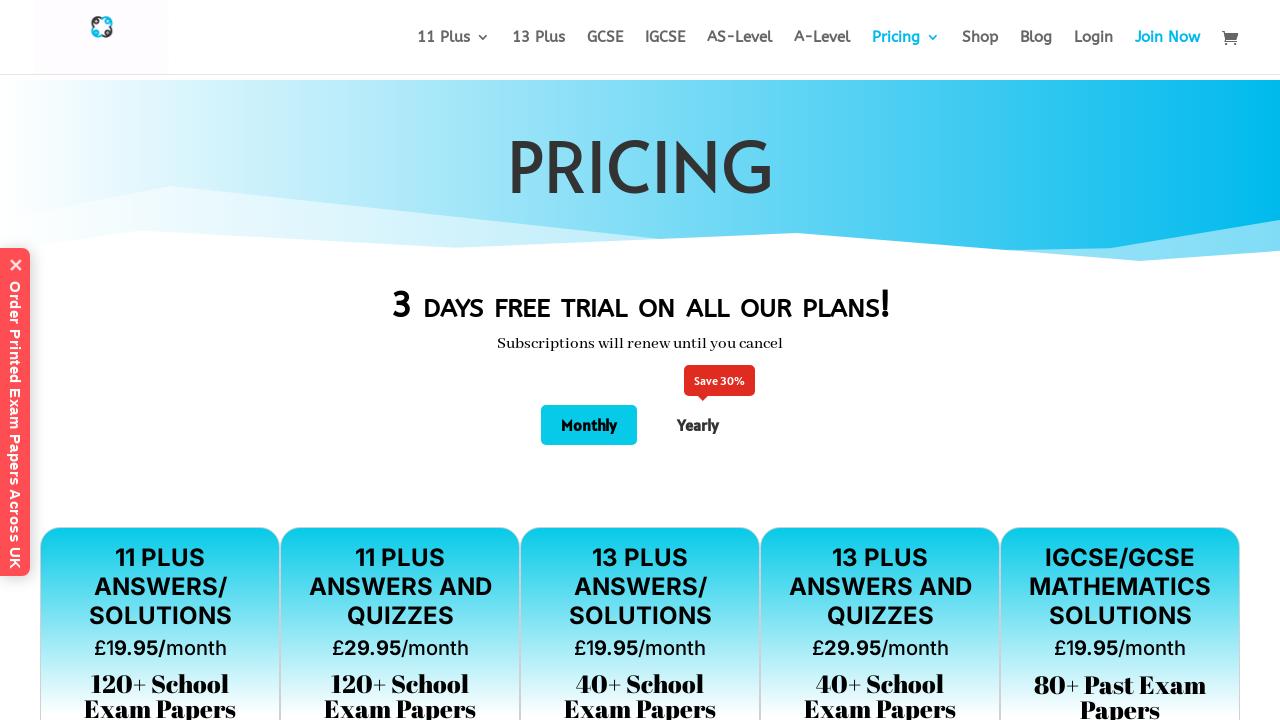

Yearly plan button scrolled into view
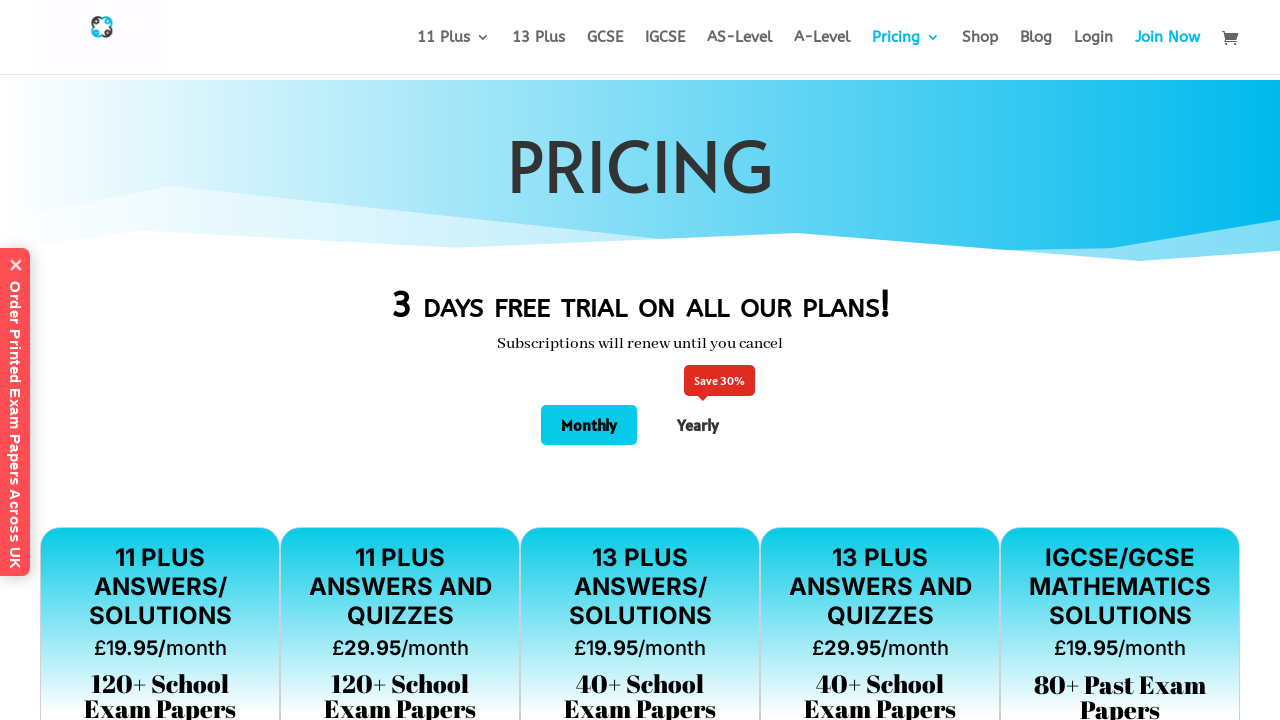

Waited 1 second for UI stability
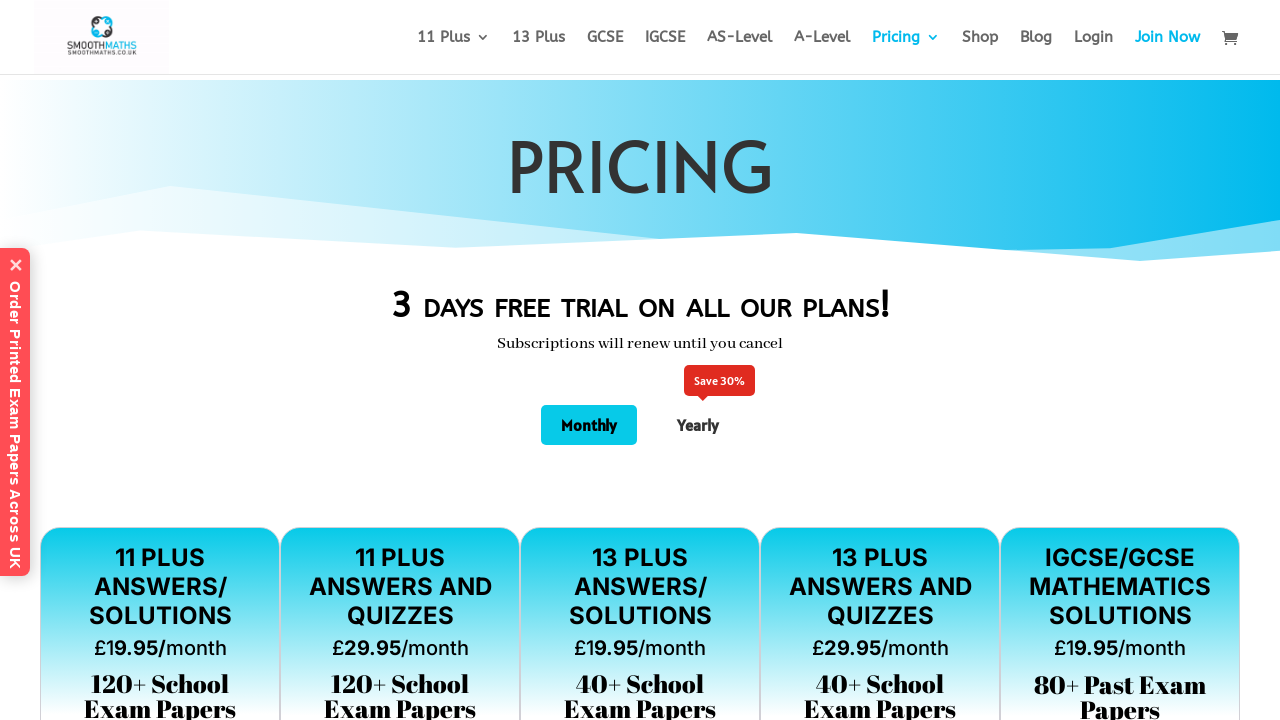

Yearly plan button clicked at (698, 425) on .df-cs-button.secondary.df-cs-icon-left >> nth=0
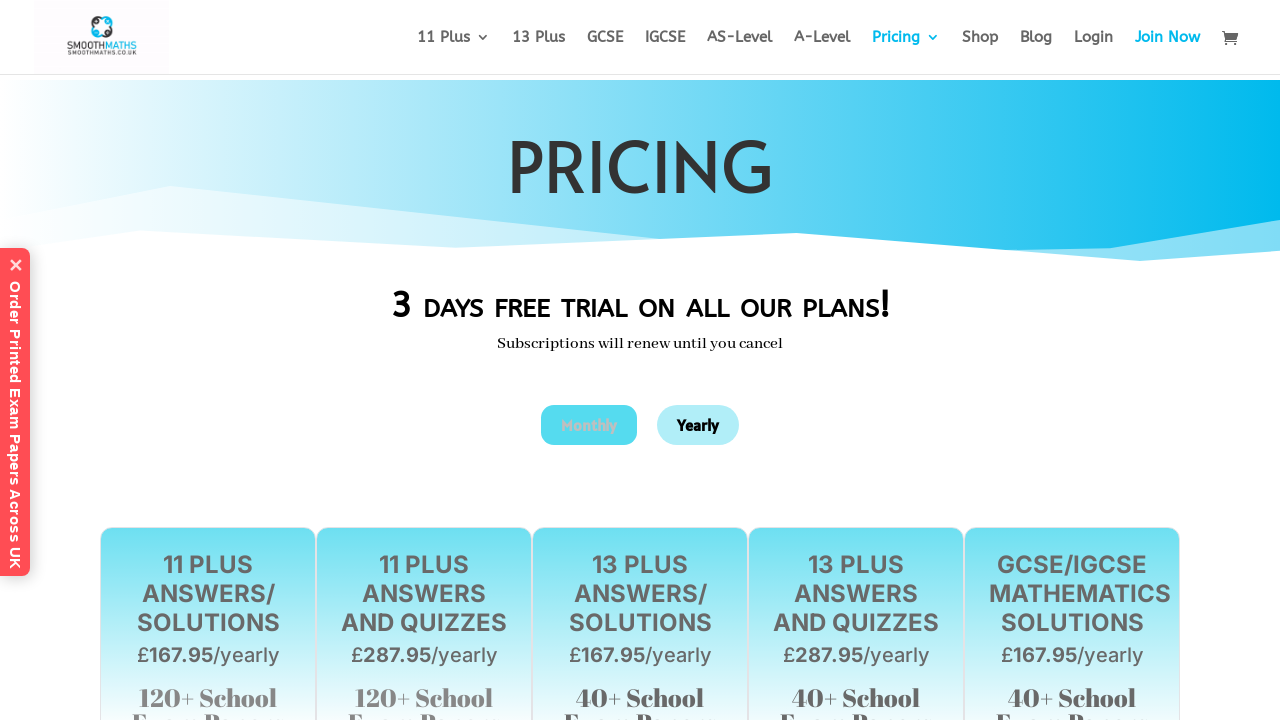

Register button 5 scrolled into view
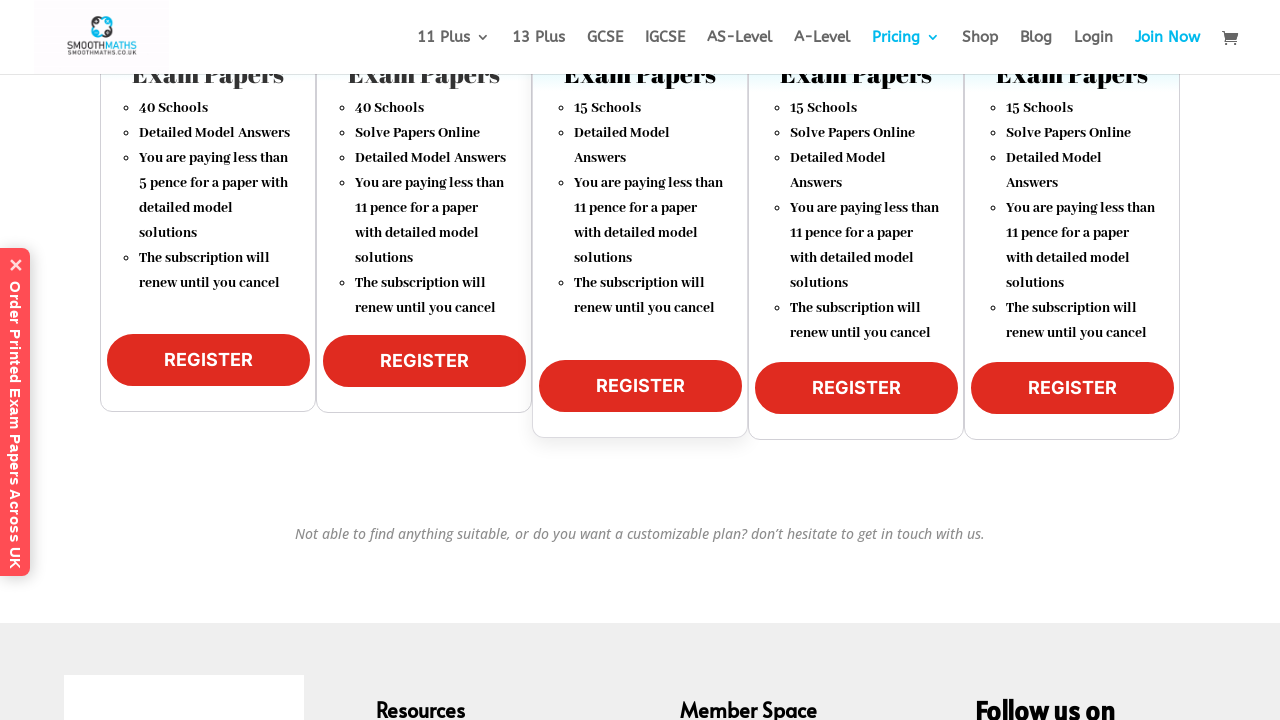

Waited 1 second for UI stability
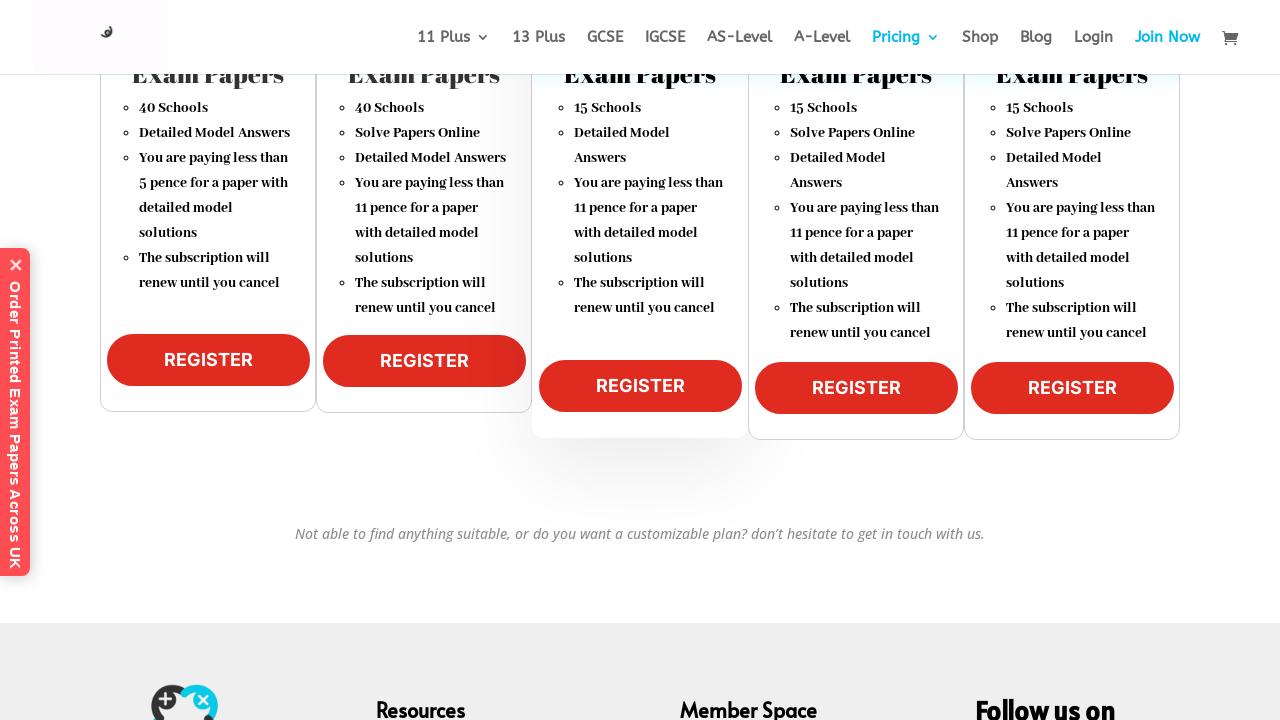

Clicked register button 5 at (208, 360) on xpath=//div[contains(@class, 'et_pb_button_5_wrapper')]//a[contains(text(),'Regi
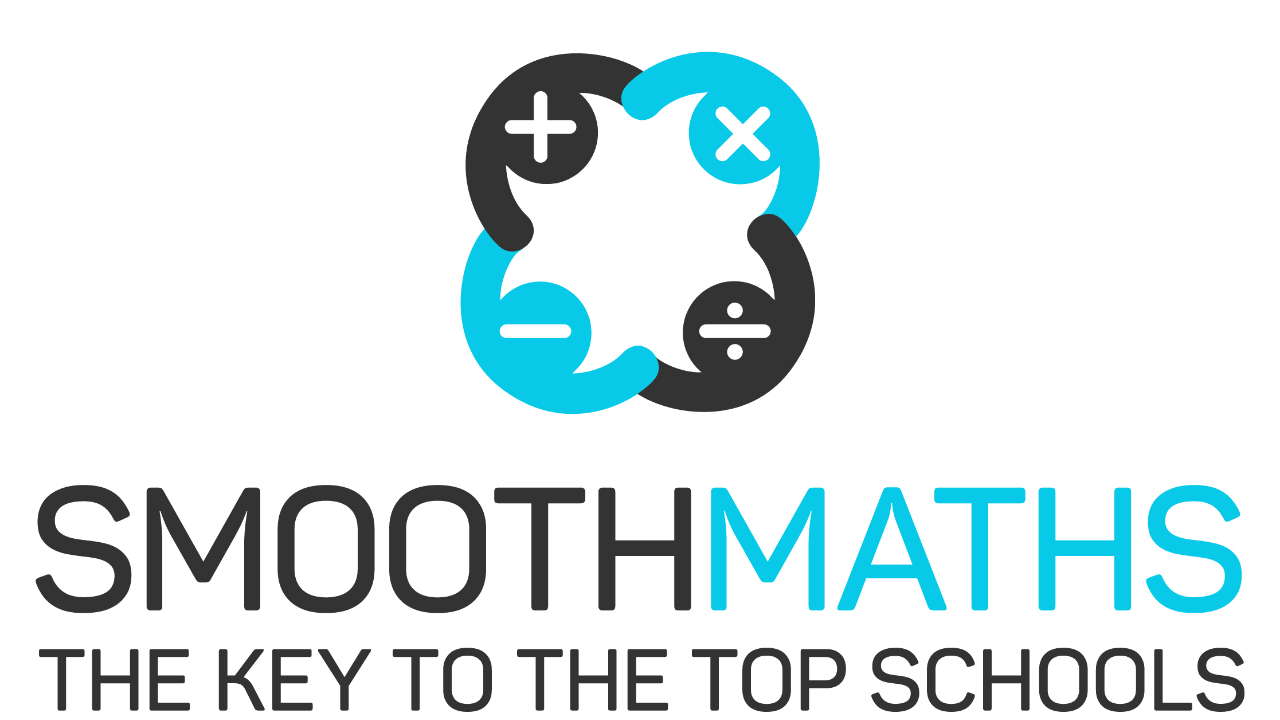

Registration page for button 5 loaded and network idle
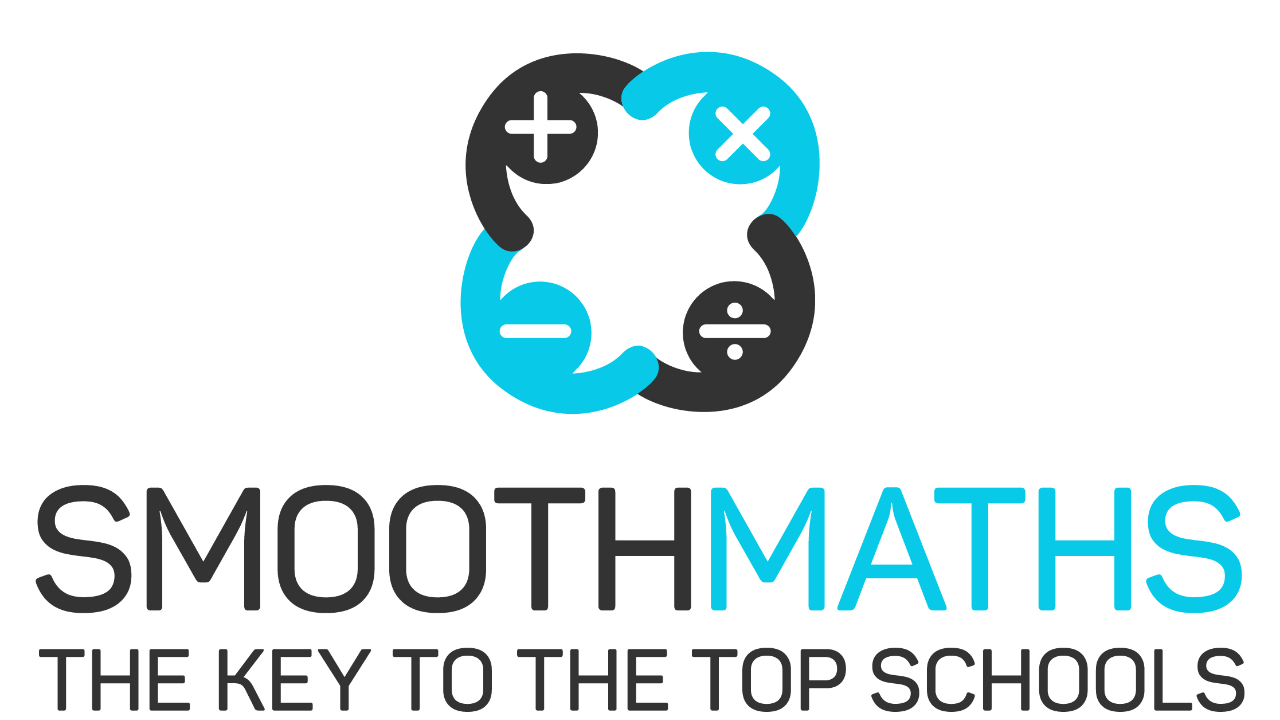

Waited 2 seconds for page stability
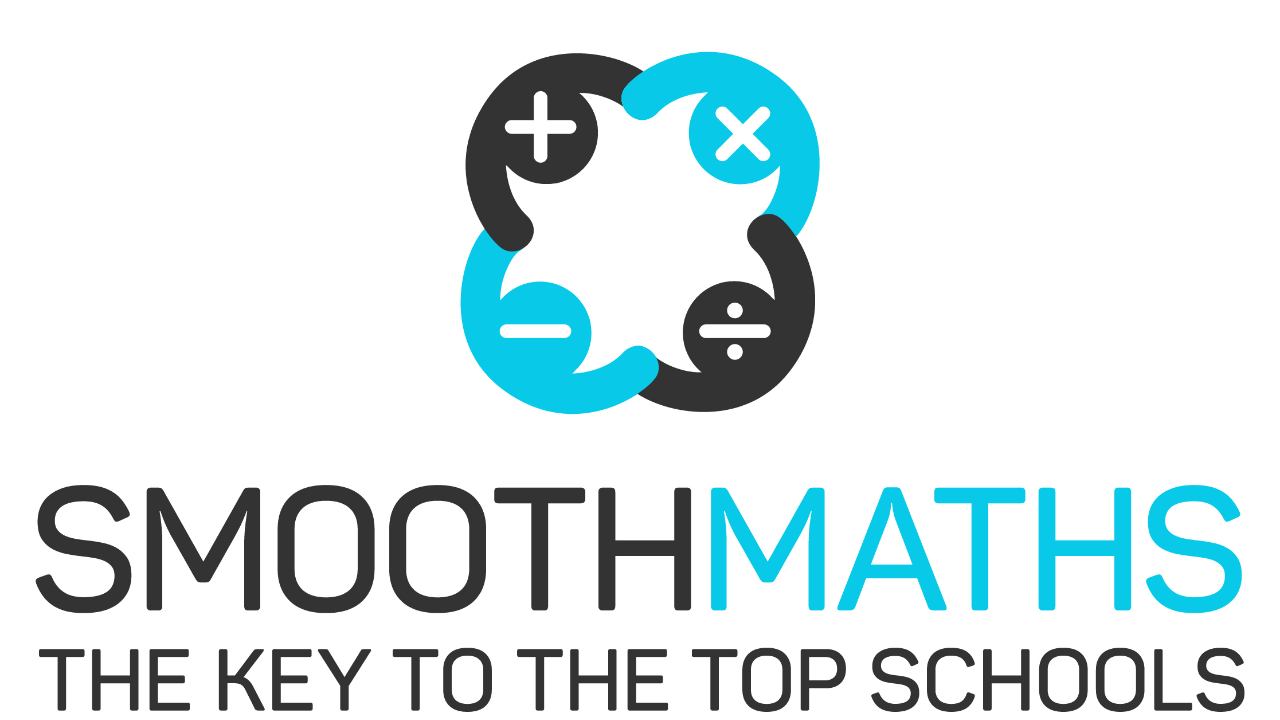

Navigated back to pricing page after button 5
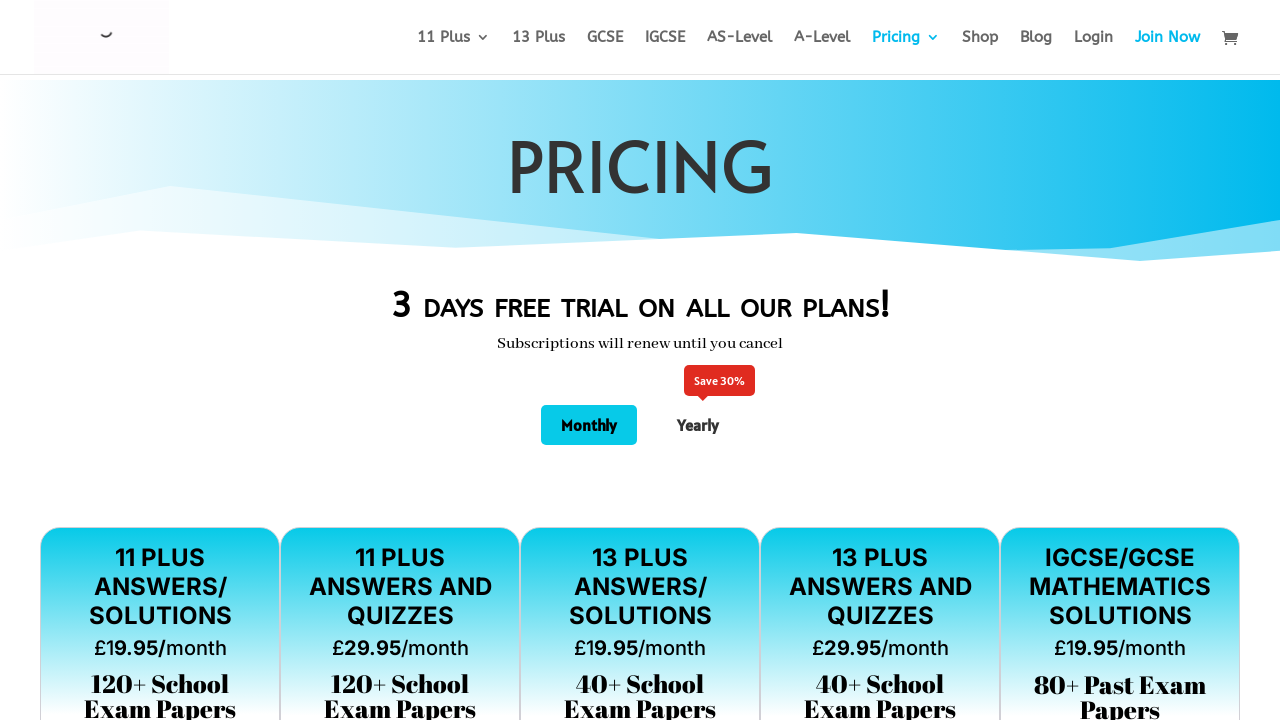

Pricing page reloaded and network idle
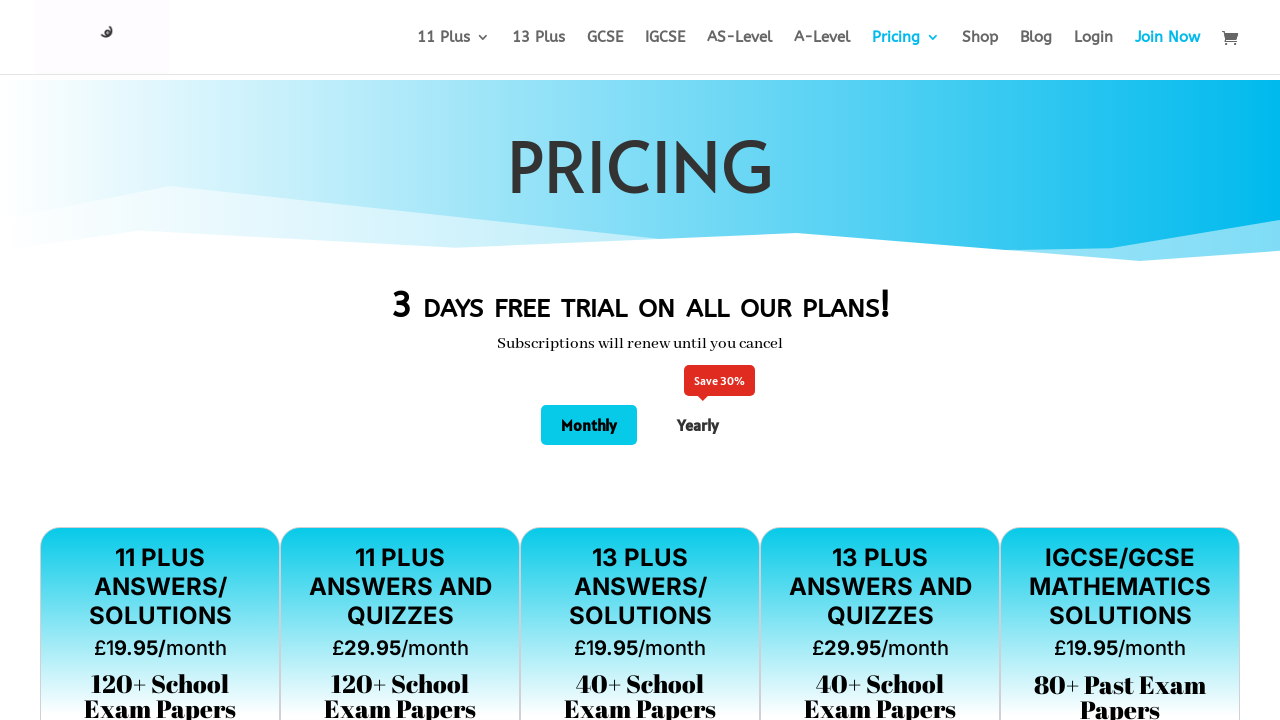

Yearly plan button scrolled into view again
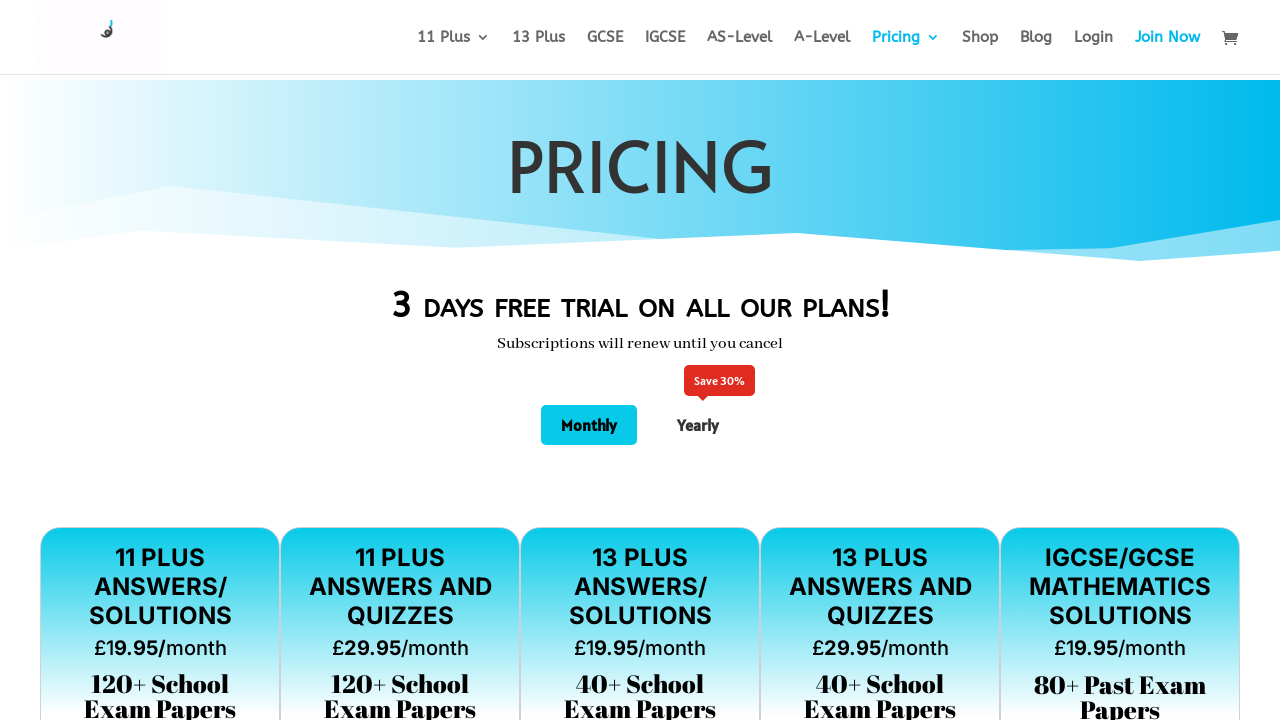

Waited 1 second for UI stability
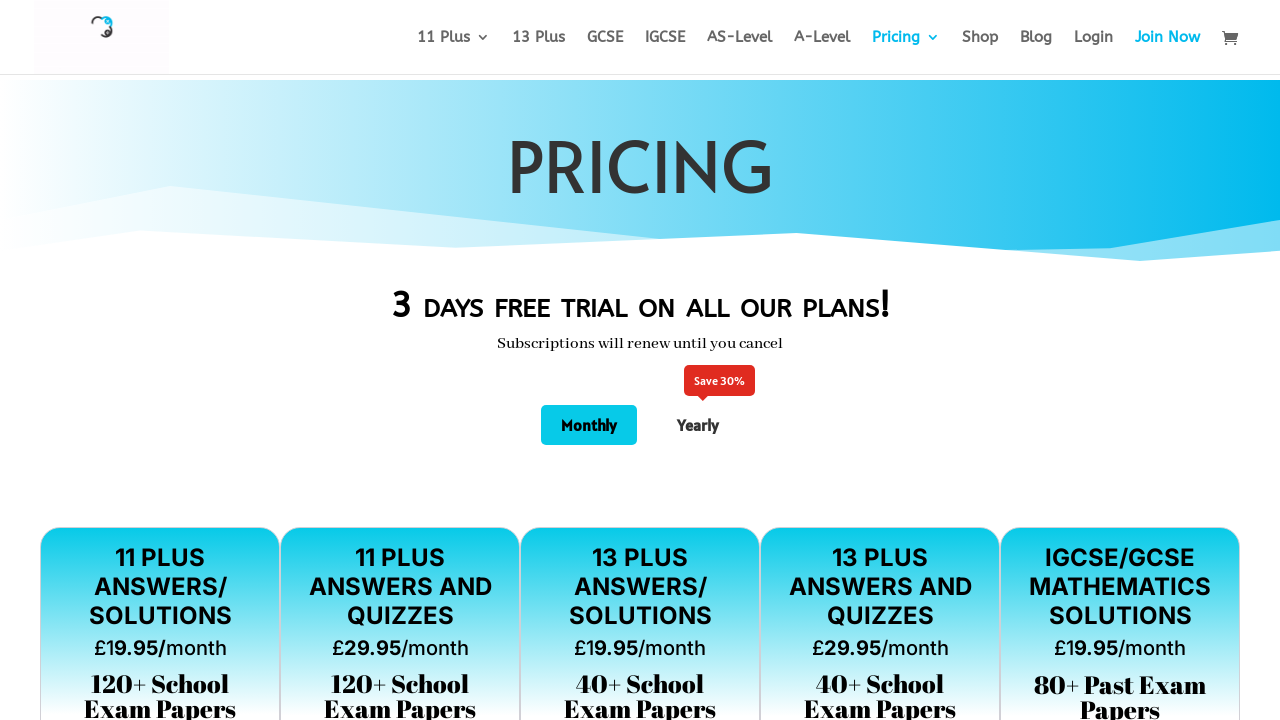

Yearly plan button clicked again at (698, 425) on .df-cs-button.secondary.df-cs-icon-left >> nth=0
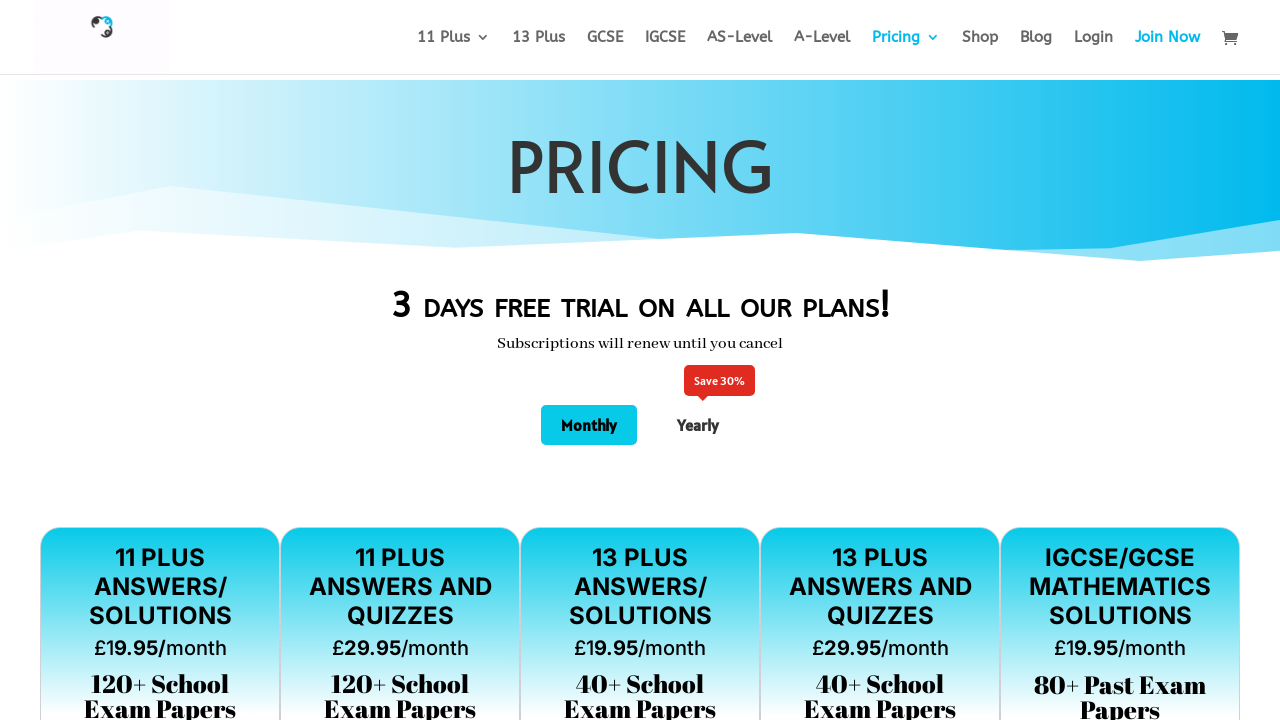

Failed to process button 6: Locator.scroll_into_view_if_needed: Timeout 59634ms exceeded.
Call log:
  - attempting scroll into view action
  -     2 × waiting for element to be stable
  -       - element is not visible
  -     - retrying scroll into view action
  -     - waiting 20ms
  -     2 × waiting for element to be stable
  -       - element is not visible
  -     - retrying scroll into view action
  -       - waiting 100ms
  -     112 × waiting for element to be stable
  -         - element is not visible
  -       - retrying scroll into view action
  -         - waiting 500ms

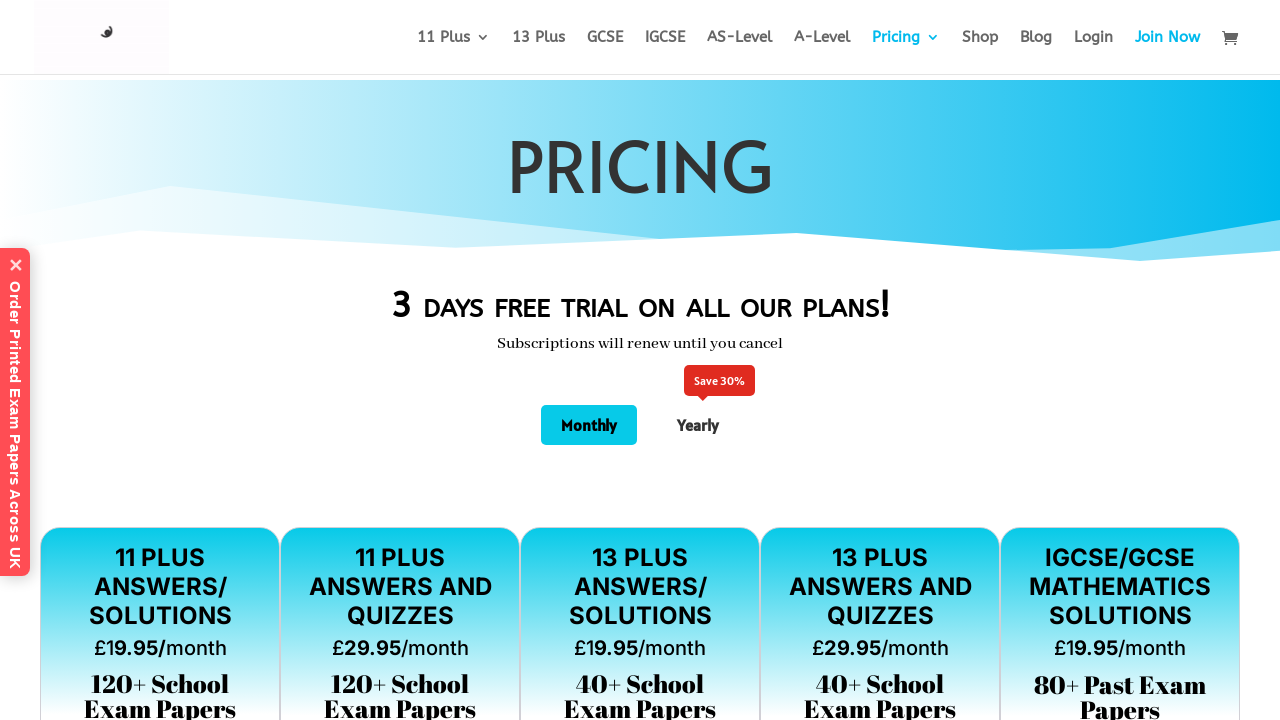

Failed to process button 7: Locator.scroll_into_view_if_needed: Timeout 59983ms exceeded.
Call log:
  - attempting scroll into view action
  -     2 × waiting for element to be stable
  -       - element is not visible
  -     - retrying scroll into view action
  -     - waiting 20ms
  -     2 × waiting for element to be stable
  -       - element is not visible
  -     - retrying scroll into view action
  -       - waiting 100ms
  -     114 × waiting for element to be stable
  -         - element is not visible
  -       - retrying scroll into view action
  -         - waiting 500ms

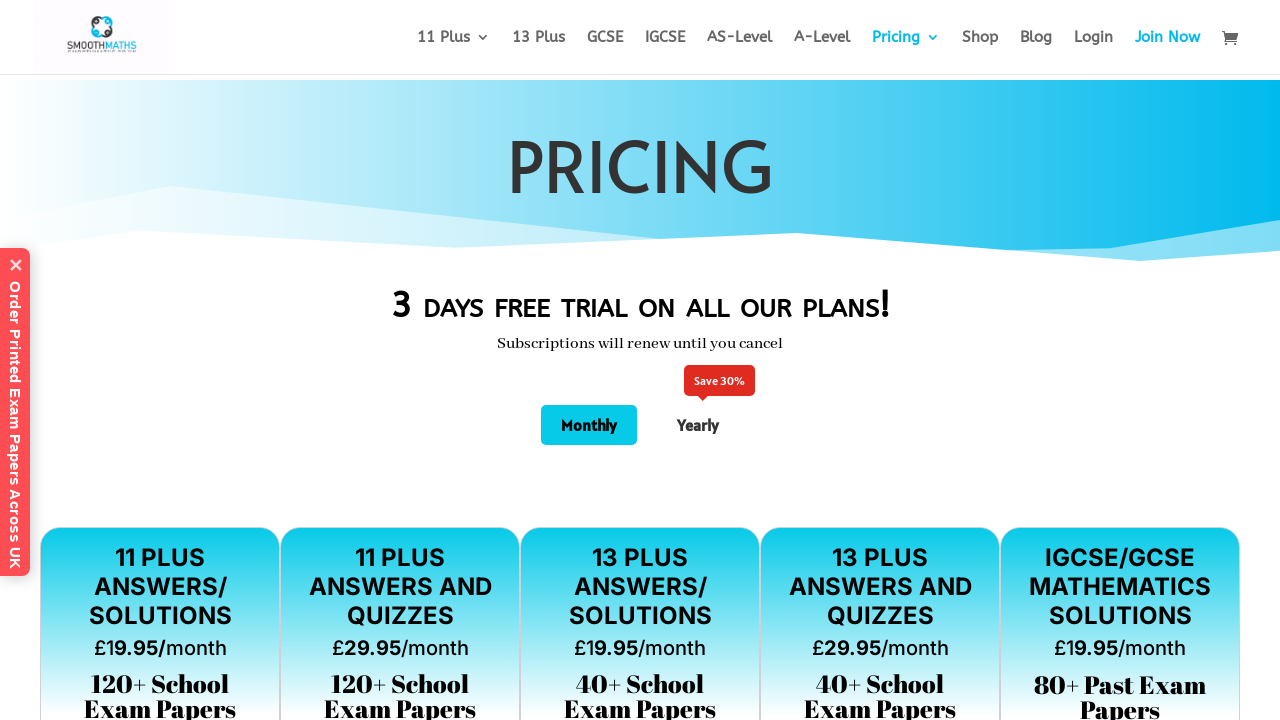

Failed to process button 8: Locator.scroll_into_view_if_needed: Timeout 59984ms exceeded.
Call log:
  - attempting scroll into view action
  -     2 × waiting for element to be stable
  -       - element is not visible
  -     - retrying scroll into view action
  -     - waiting 20ms
  -     2 × waiting for element to be stable
  -       - element is not visible
  -     - retrying scroll into view action
  -       - waiting 100ms
  -     114 × waiting for element to be stable
  -         - element is not visible
  -       - retrying scroll into view action
  -         - waiting 500ms

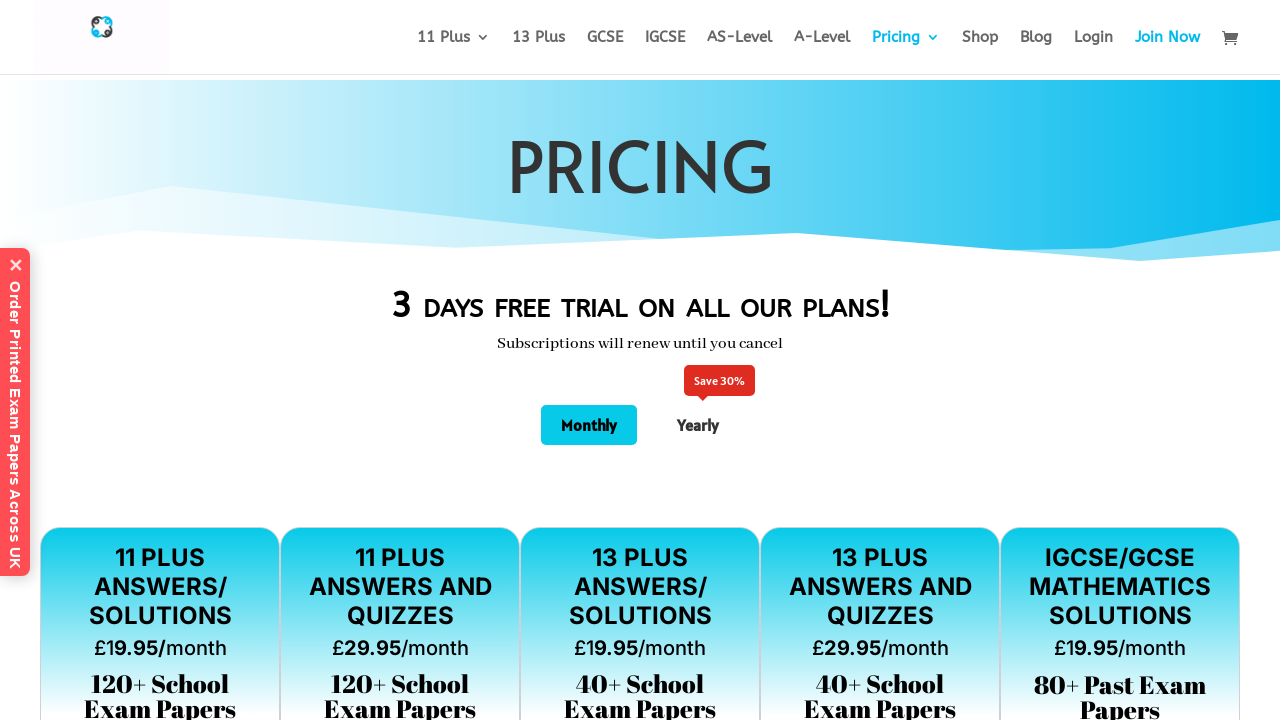

Failed to process button 9: Locator.scroll_into_view_if_needed: Timeout 59988ms exceeded.
Call log:
  - attempting scroll into view action
  -     2 × waiting for element to be stable
  -       - element is not visible
  -     - retrying scroll into view action
  -     - waiting 20ms
  -     2 × waiting for element to be stable
  -       - element is not visible
  -     - retrying scroll into view action
  -       - waiting 100ms
  -     114 × waiting for element to be stable
  -         - element is not visible
  -       - retrying scroll into view action
  -         - waiting 500ms

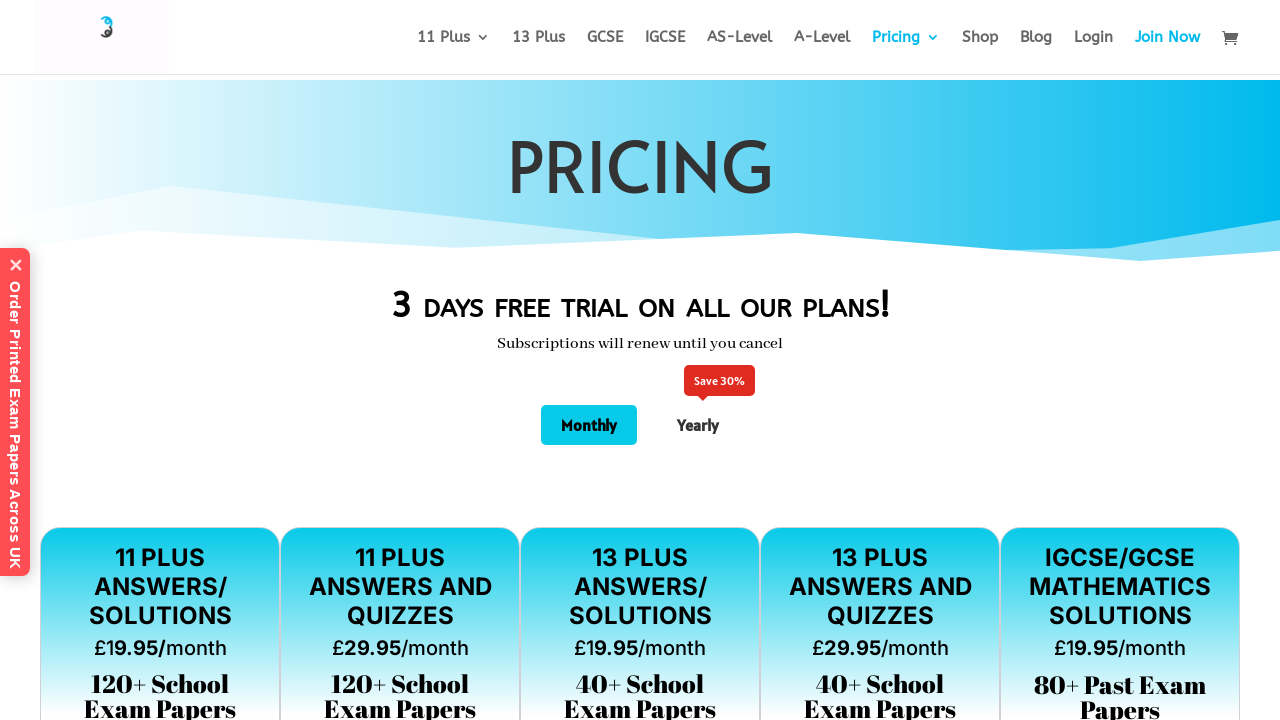

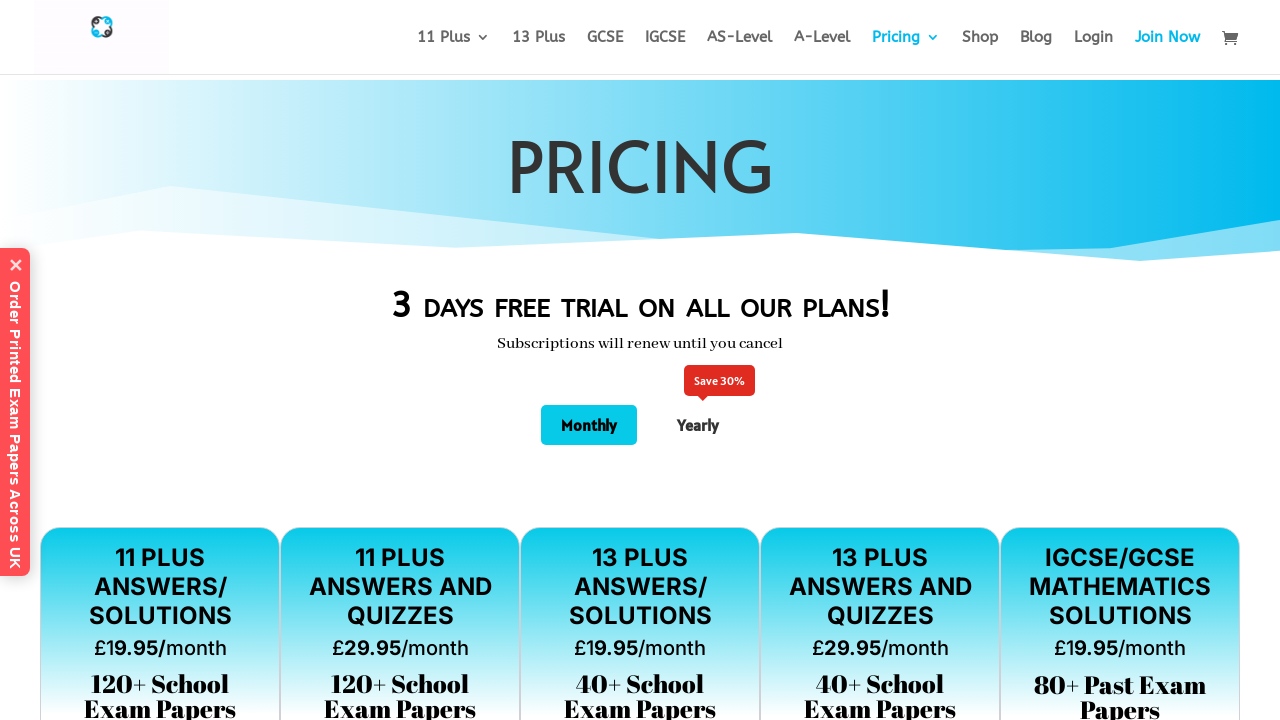